Navigates to a book product page and submits a review with rating, comment, name, and email

Starting URL: https://practice.automationtesting.in/

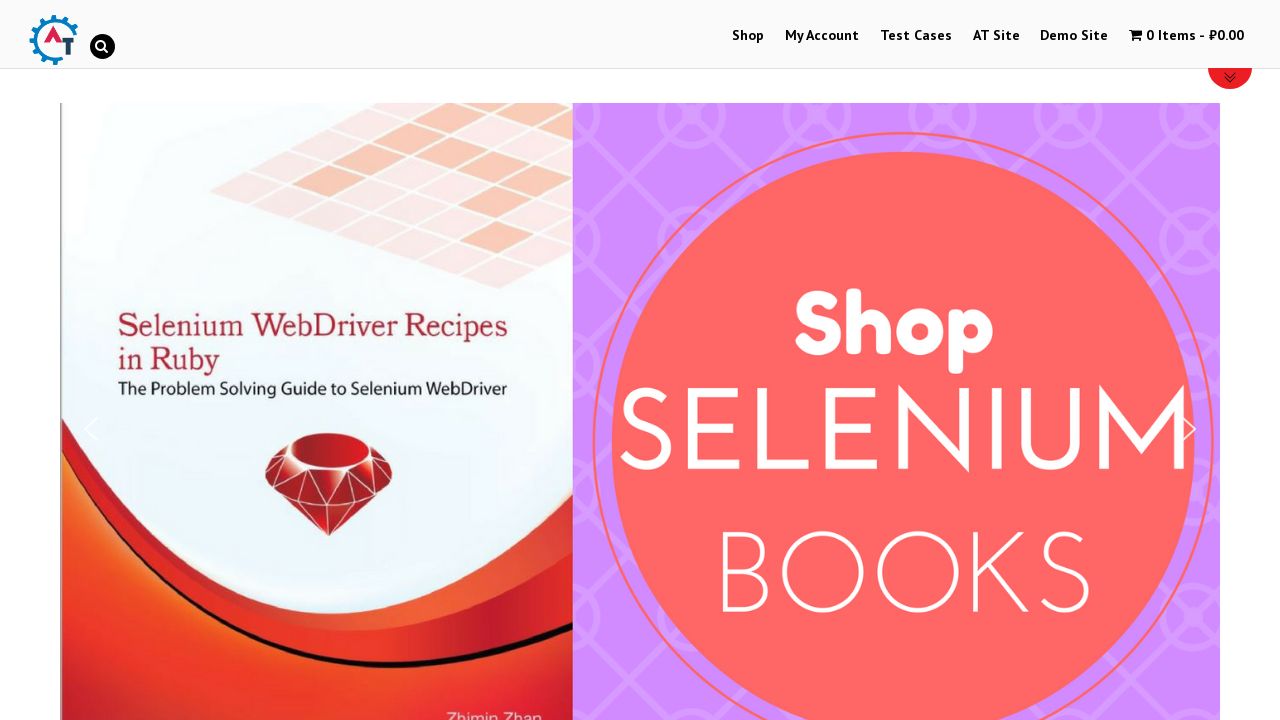

Scrolled down 600px to view products
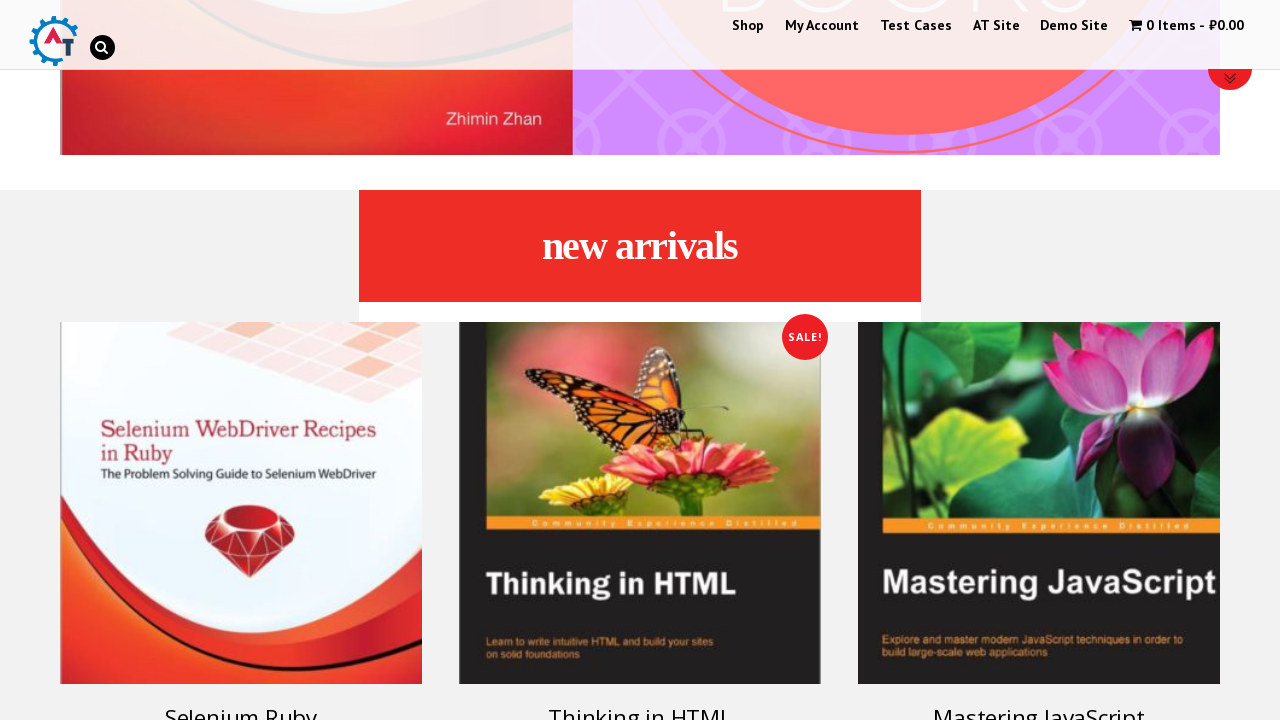

Clicked on Selenium Ruby book product at (241, 702) on .product_tag-ruby h3
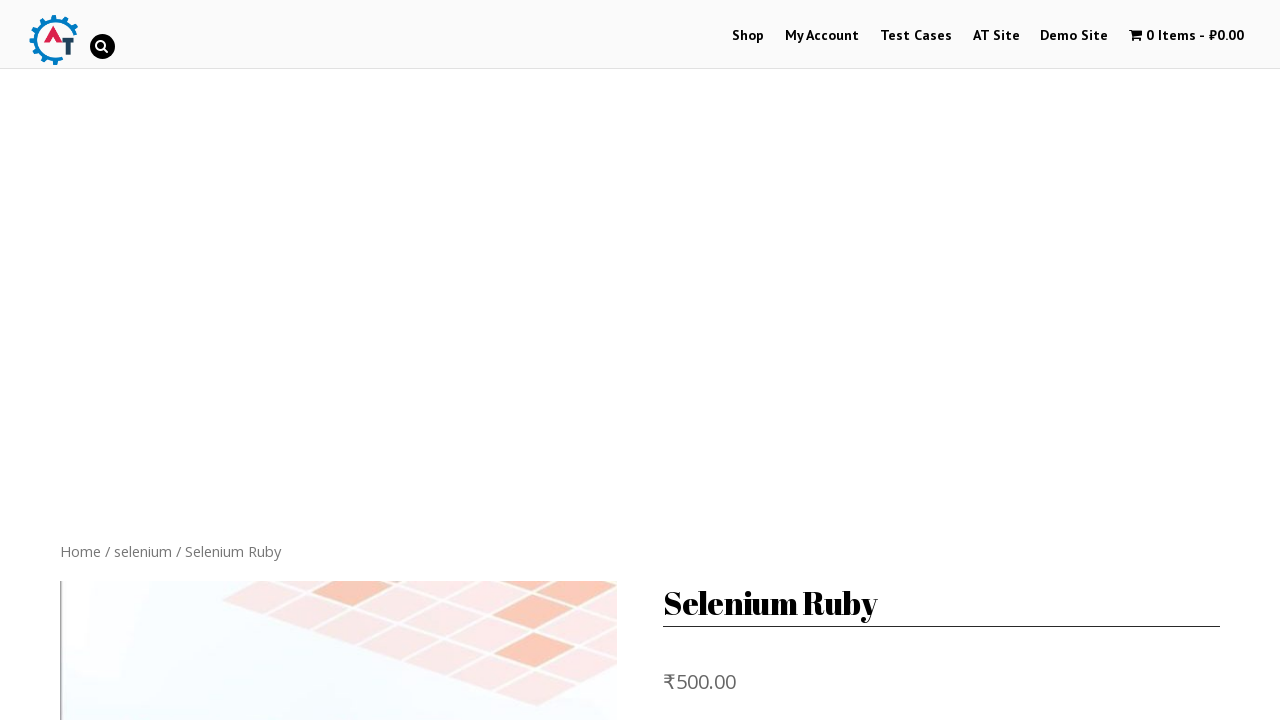

Clicked on Reviews tab at (309, 360) on .reviews_tab a
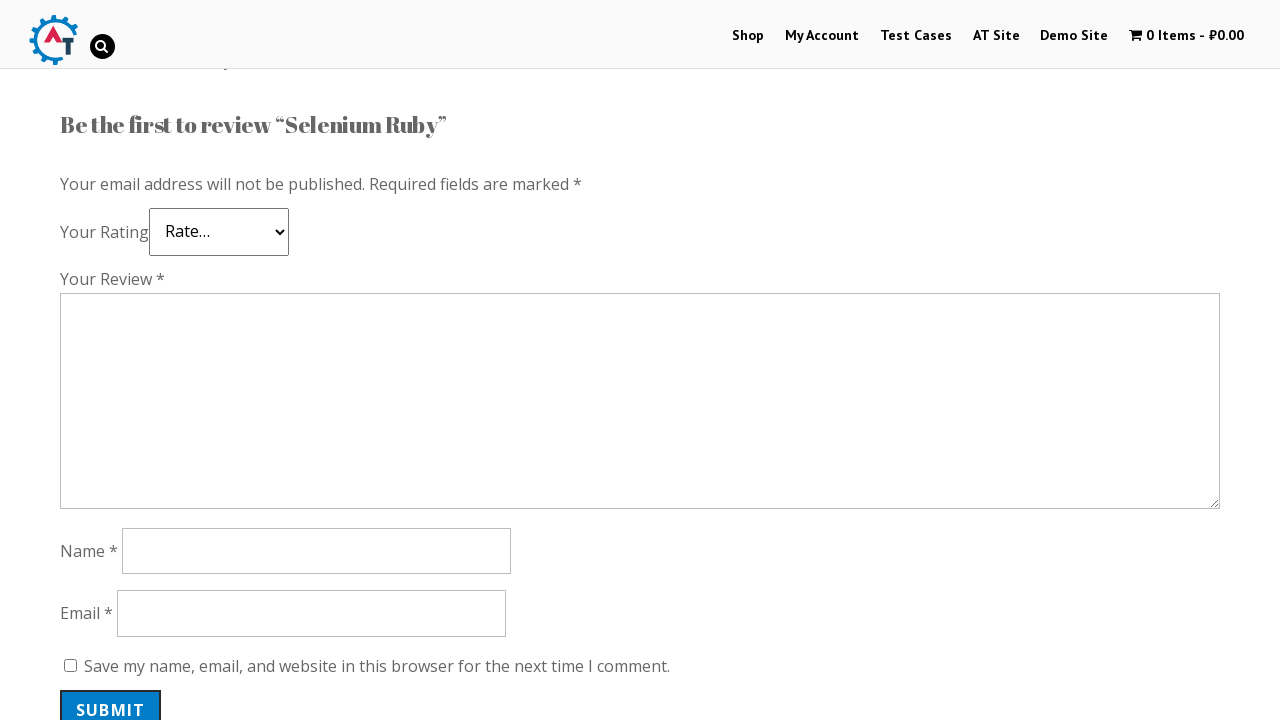

Selected 5-star rating at (132, 244) on p.stars a.star-5
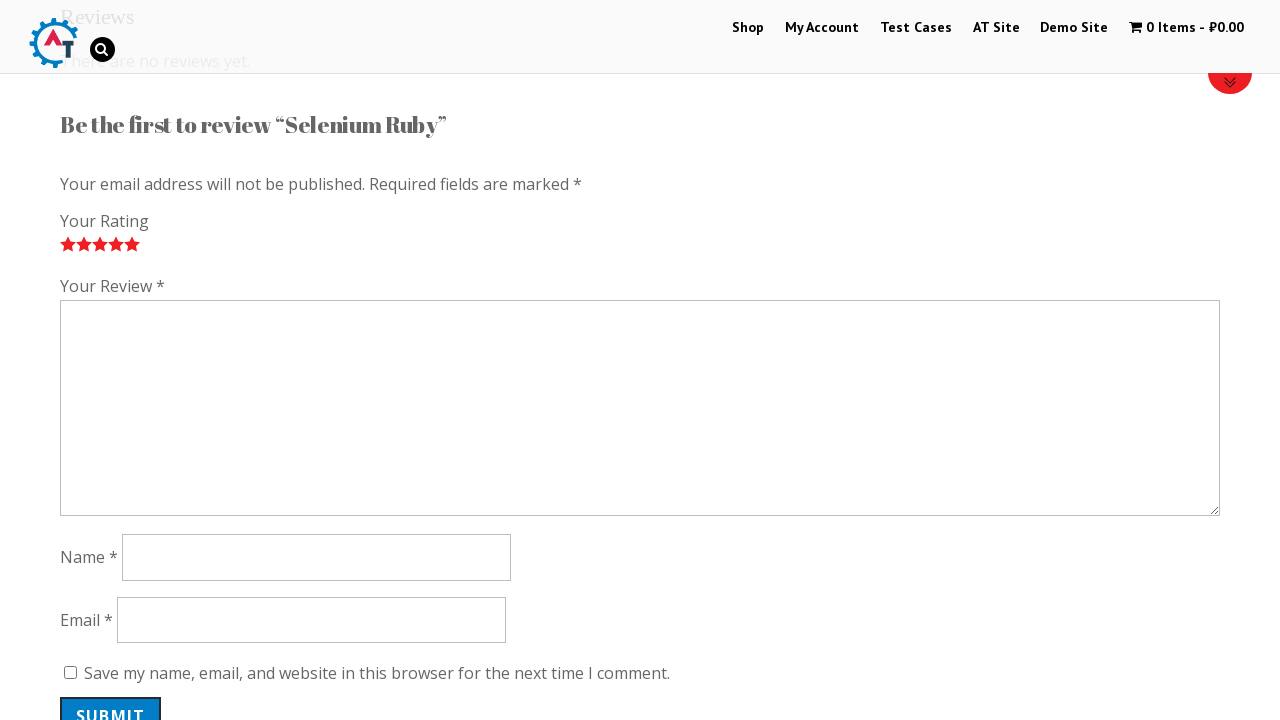

Filled review comment with 'Nice book!' on #comment
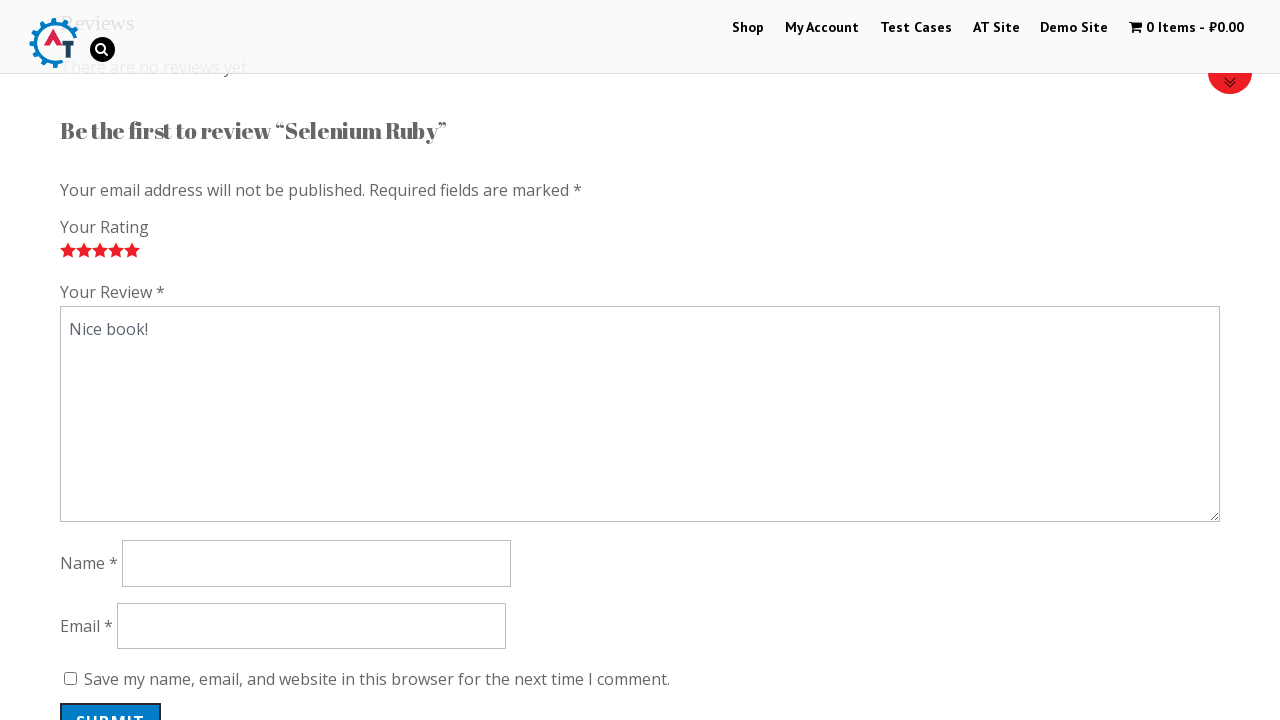

Filled reviewer name with 'test' on #author
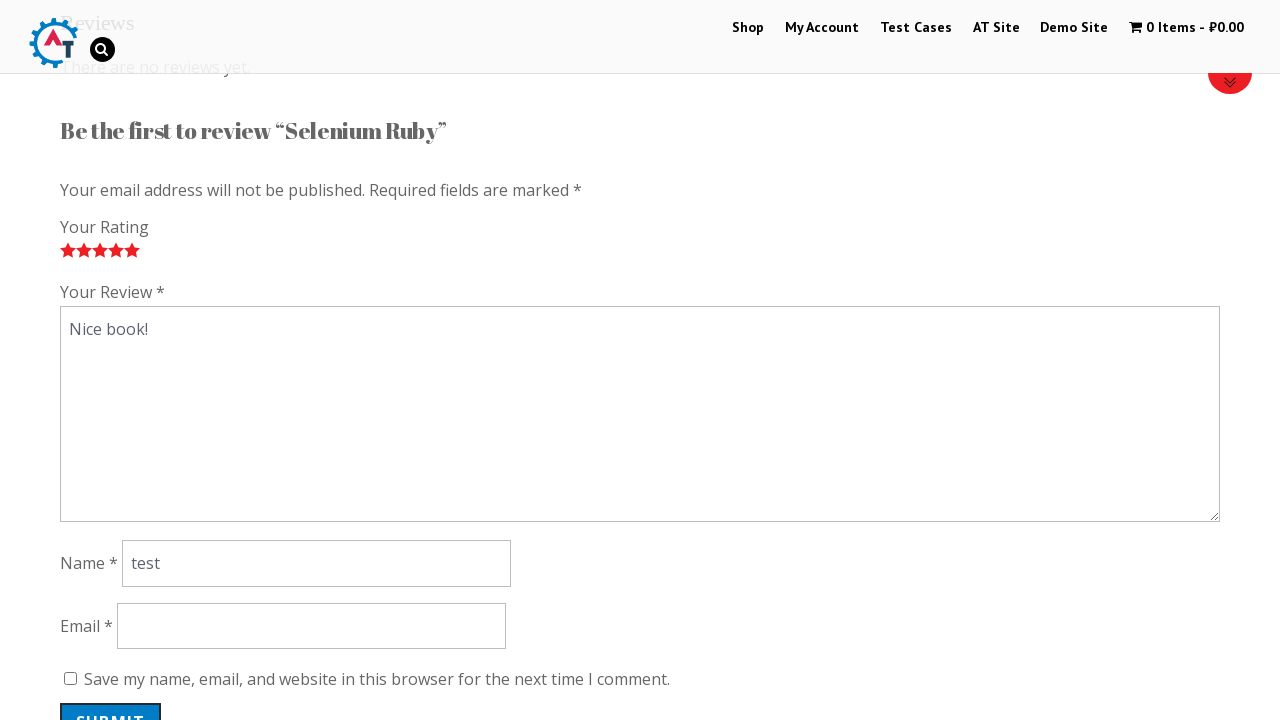

Filled reviewer email with 'testing_mail@gmail.com' on #email
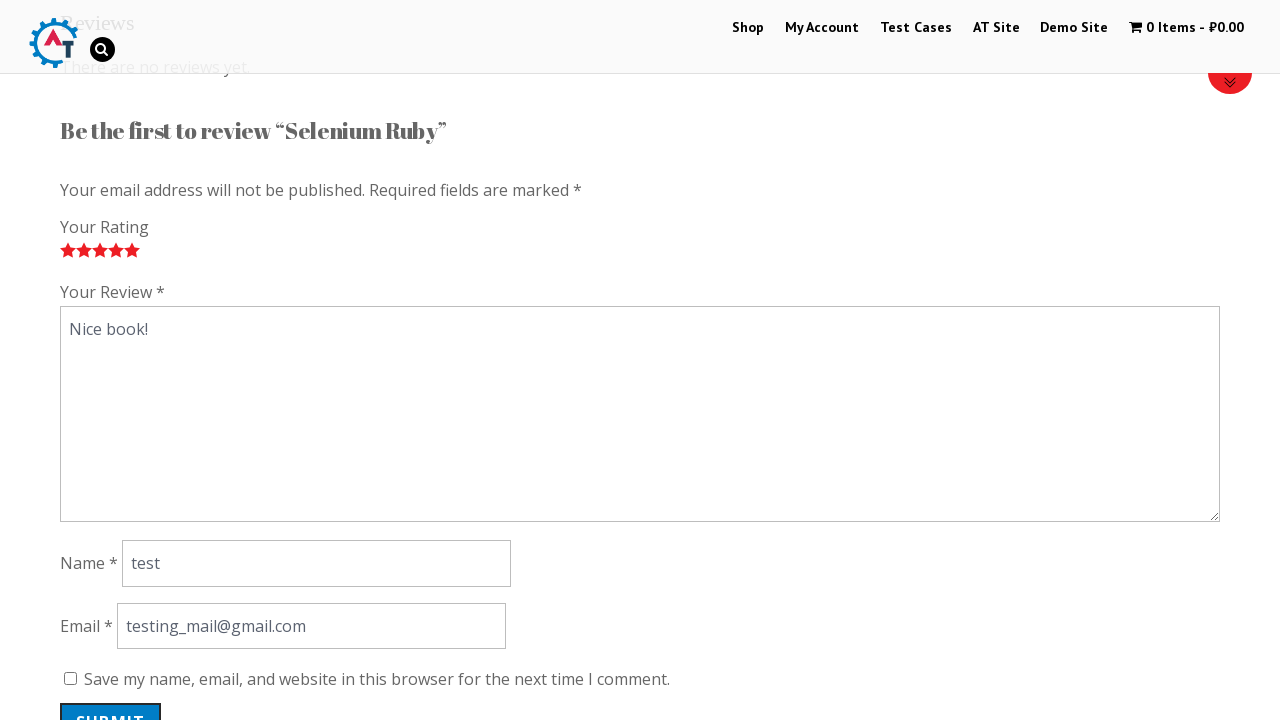

Clicked submit button to post review at (111, 700) on #submit
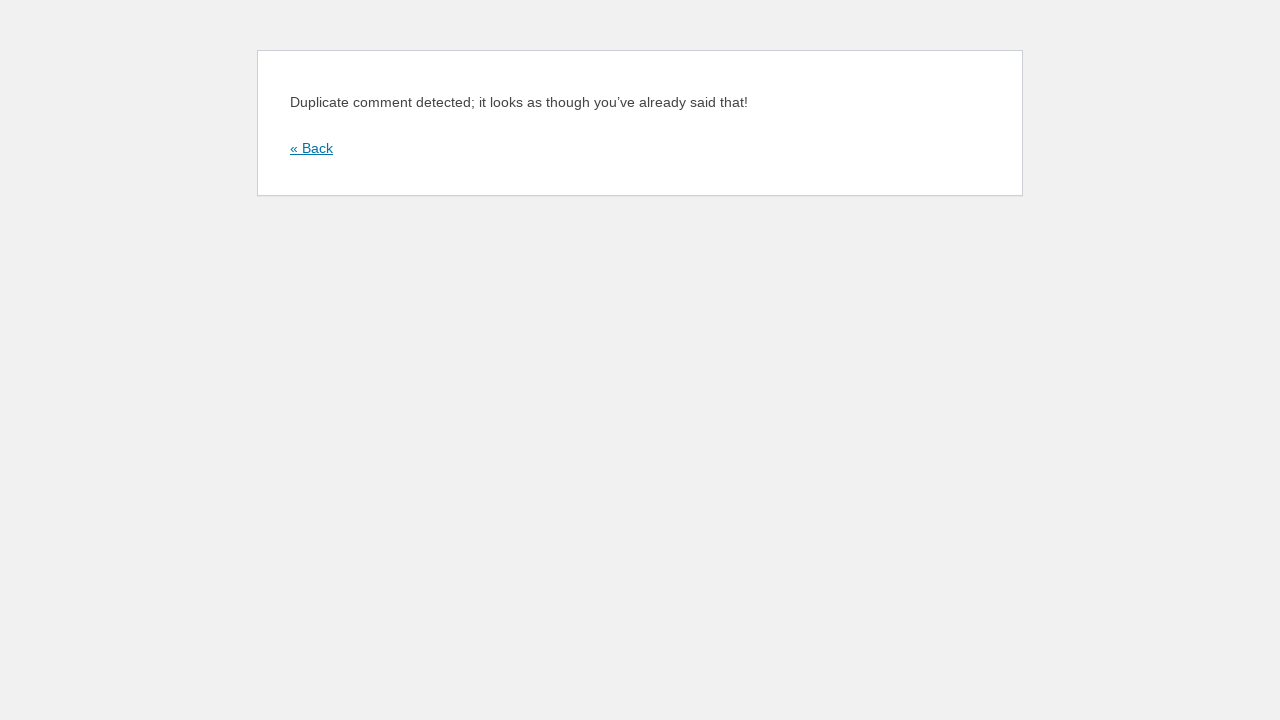

Waited 5 seconds for review submission to process
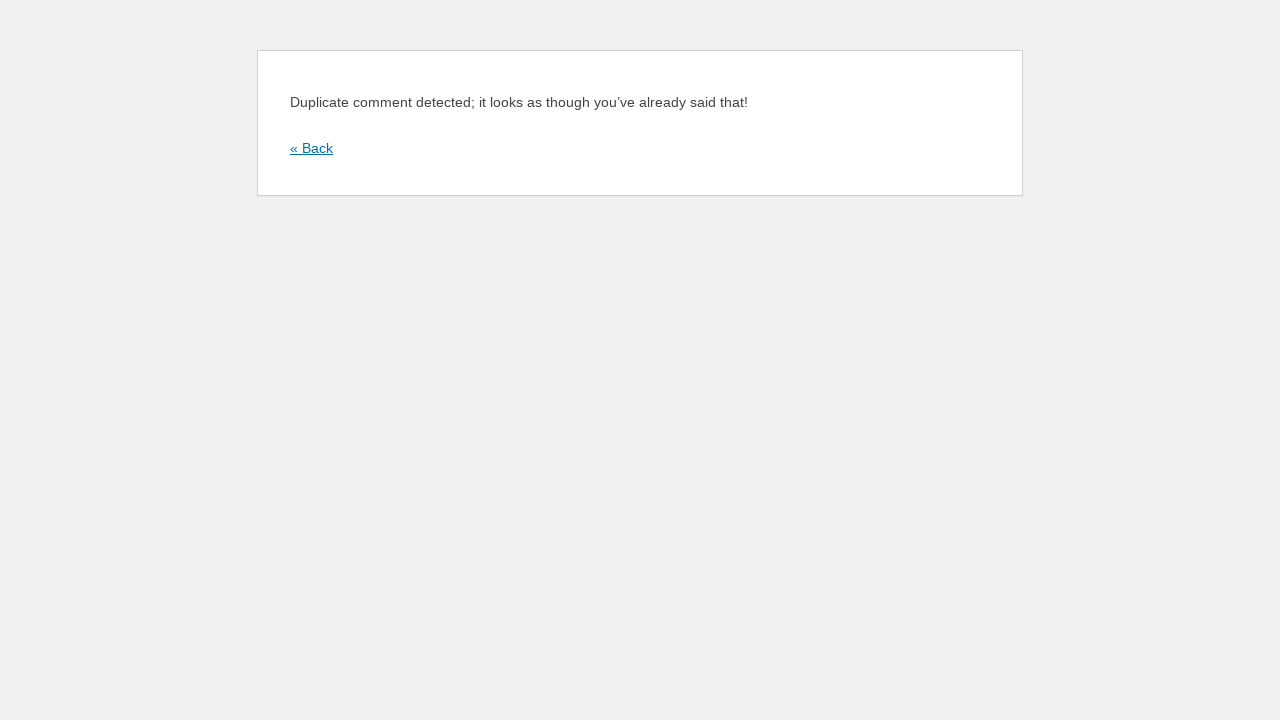

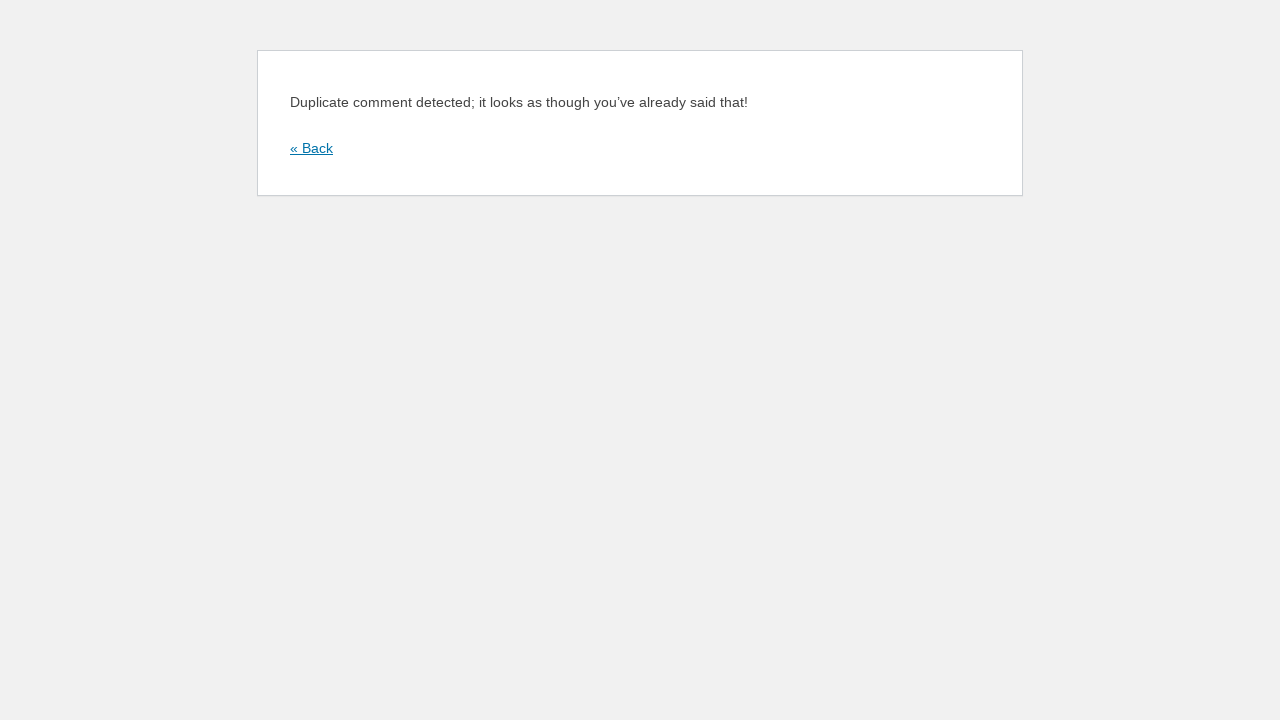